Tests submitting an empty contact form without any fields filled

Starting URL: https://www.demoblaze.com/index.html

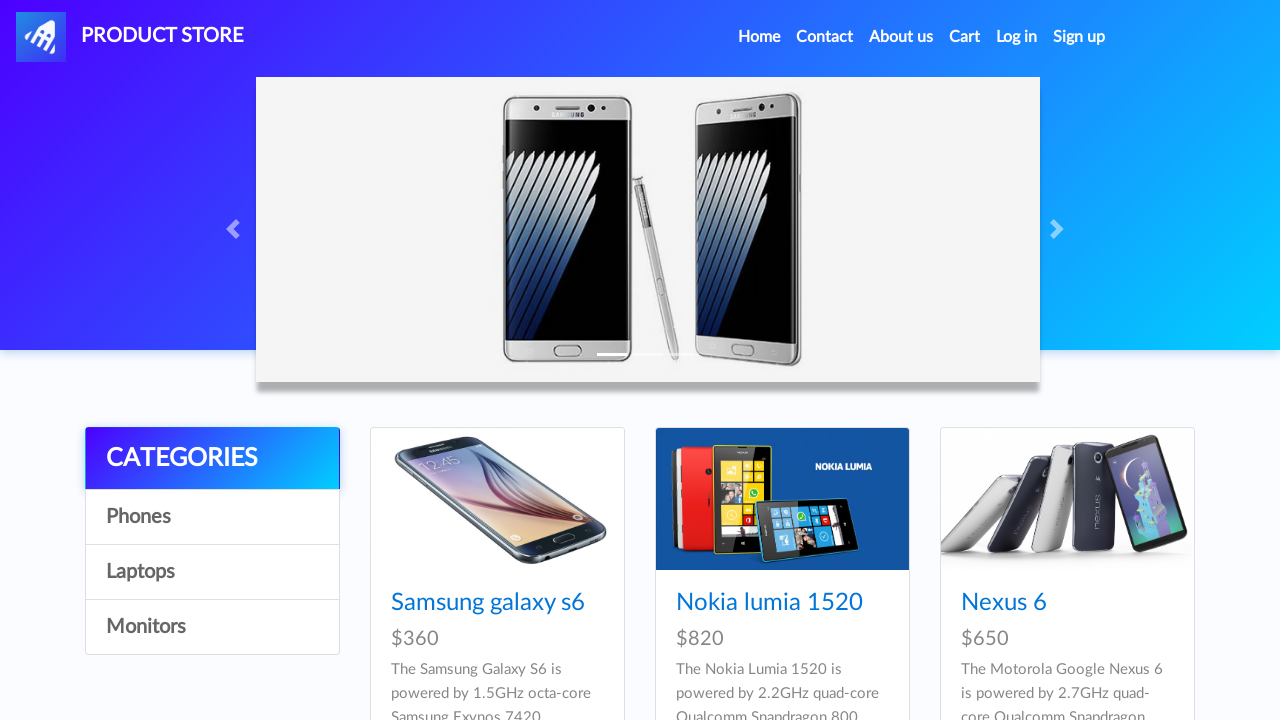

Clicked contact button to open modal at (825, 37) on a[data-target='#exampleModal']
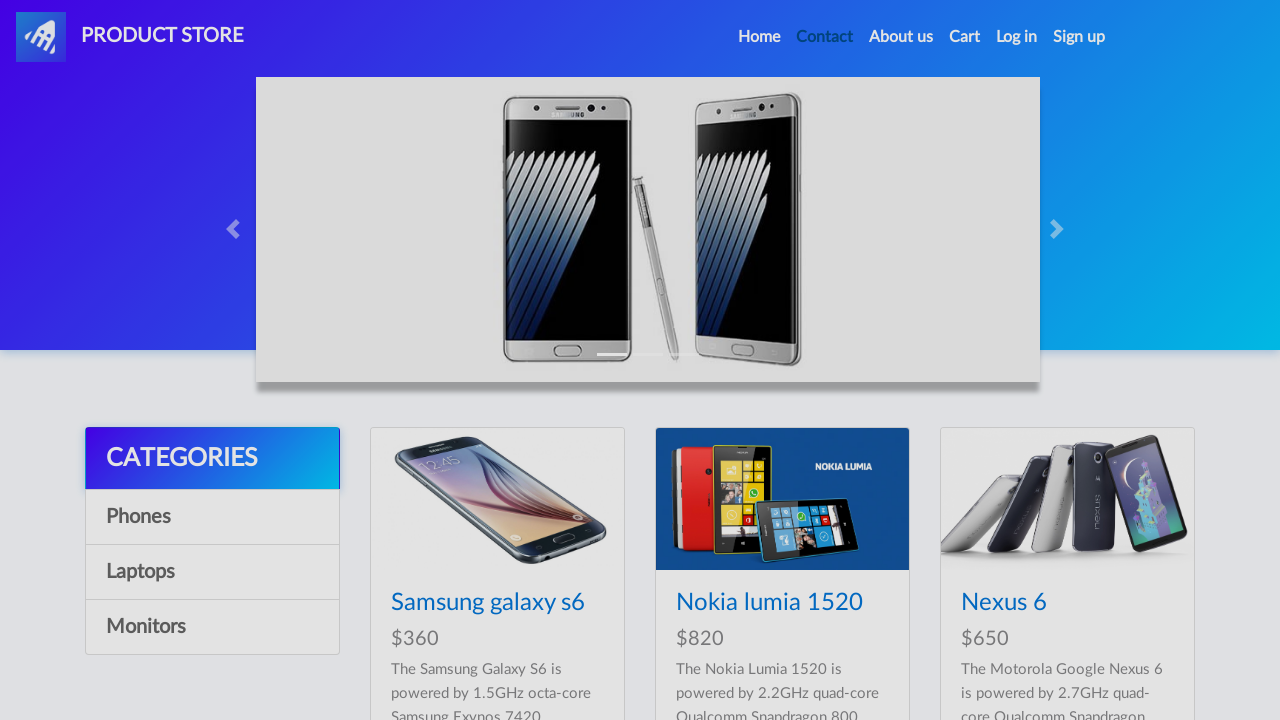

Modal loaded and became visible
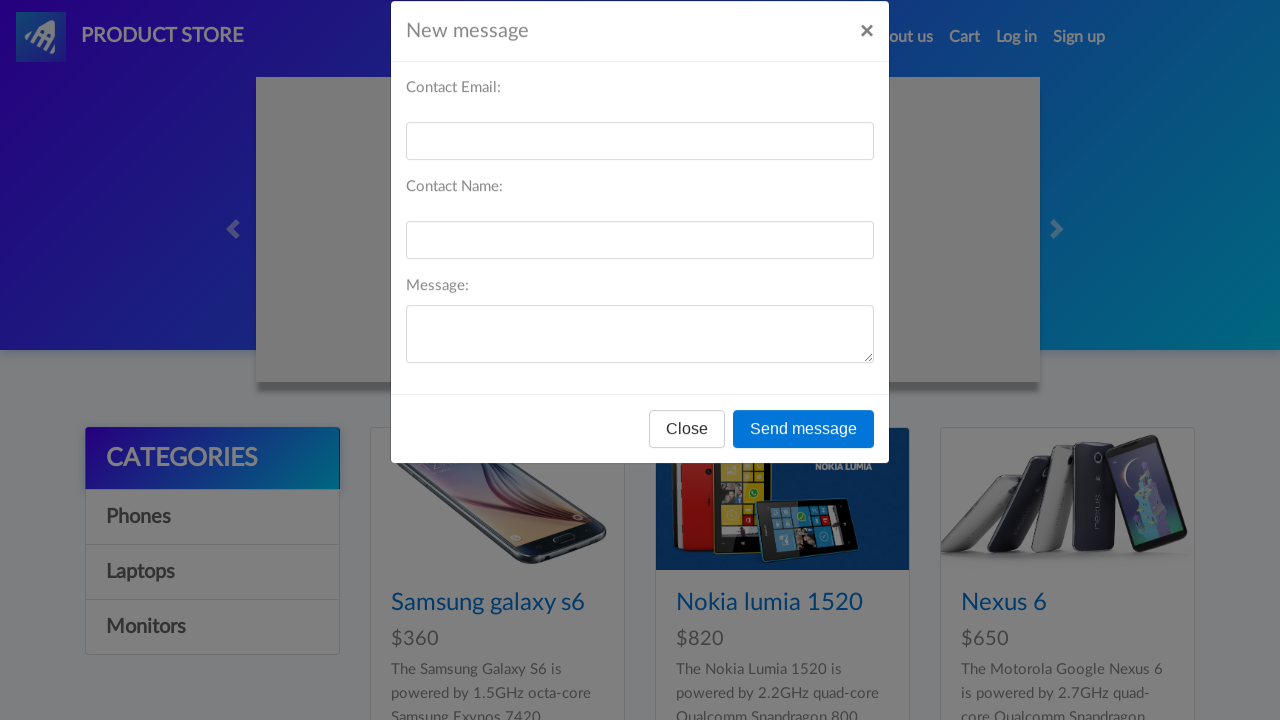

Clicked send message button without filling any contact form fields at (804, 459) on button[onclick='send()']
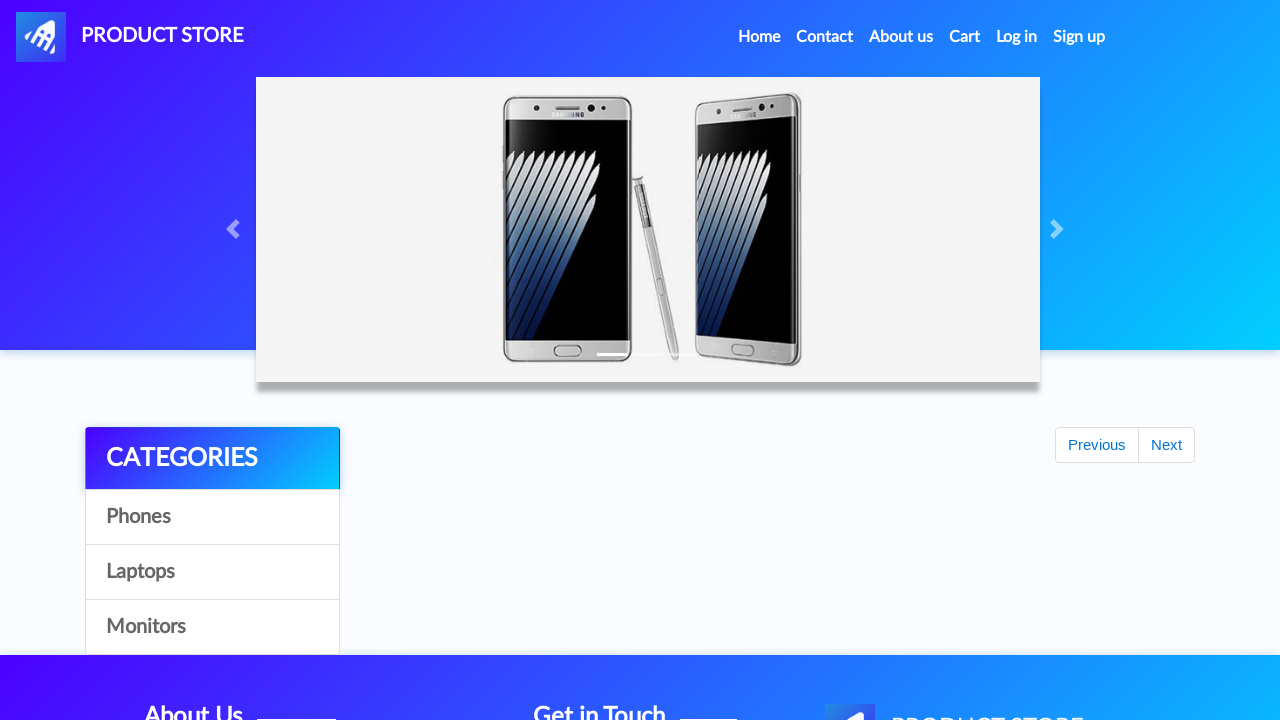

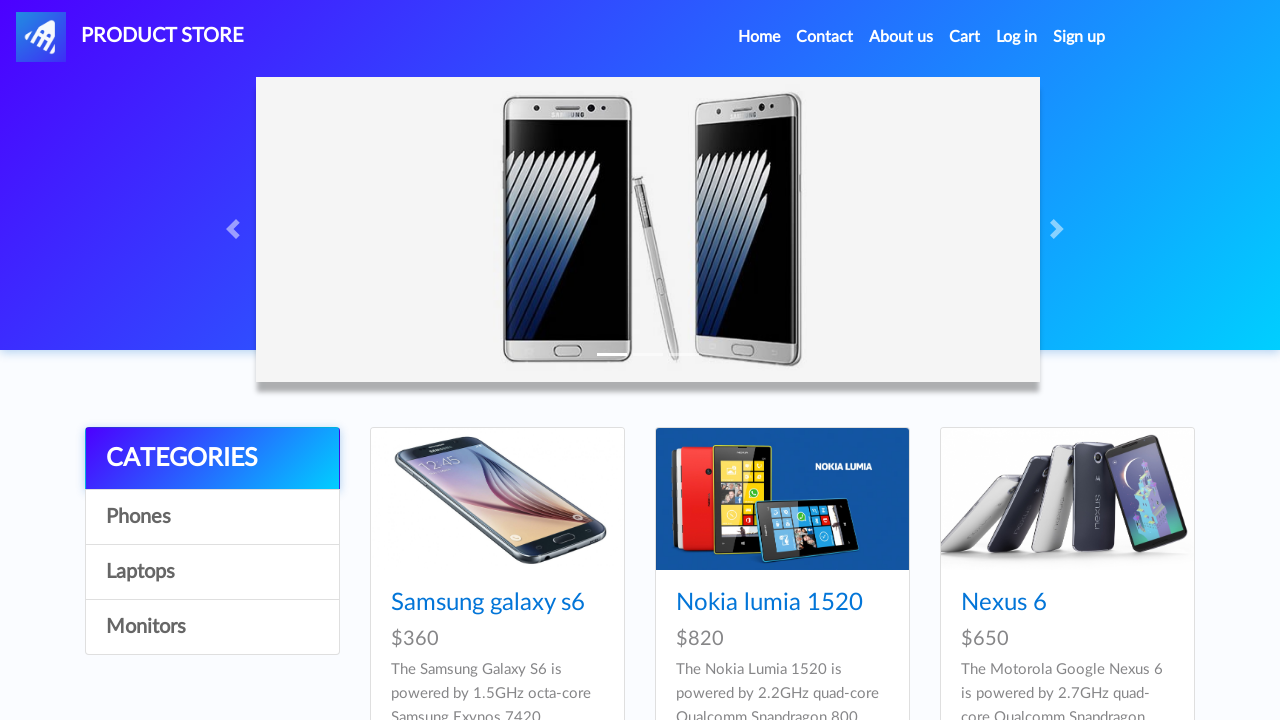